Tests the 5-day workshop purchase flow by navigating to the site, finding 5-day workshop elements, and filling out booking forms.

Starting URL: https://yolov-ibe-website-gpt1sqq5i-rvegajrs-projects.vercel.app

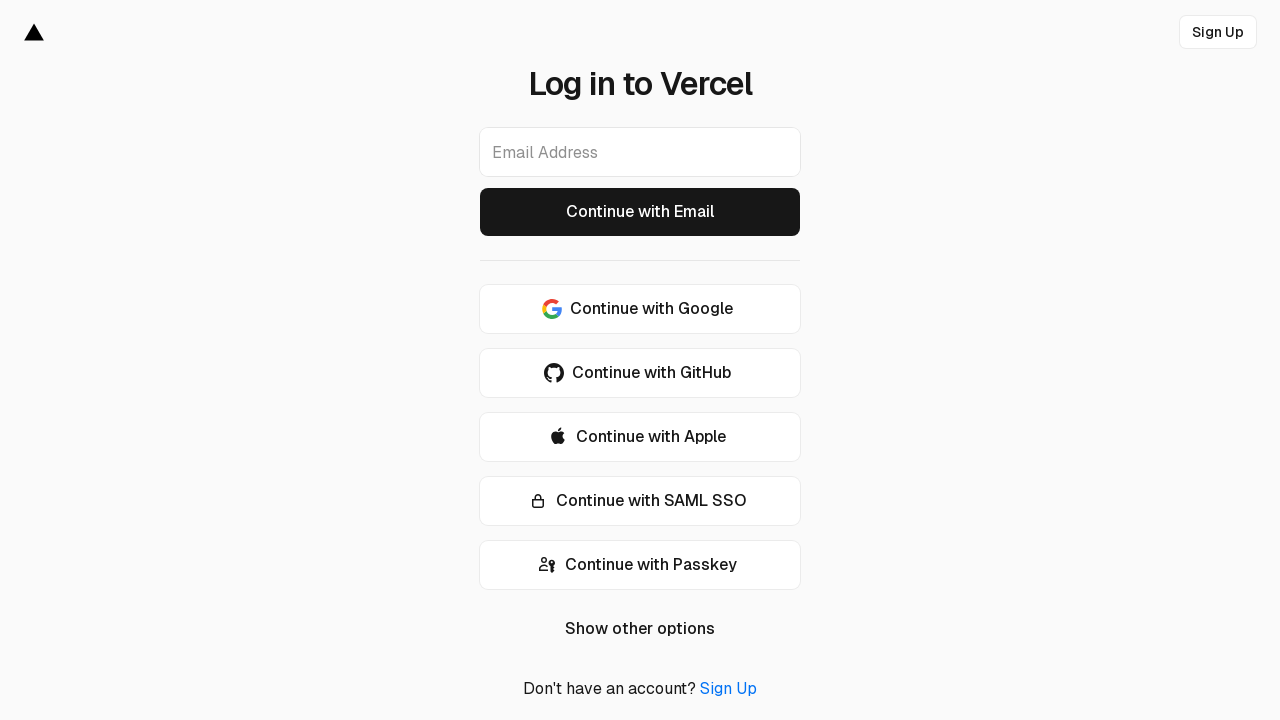

Waited for page to load (networkidle)
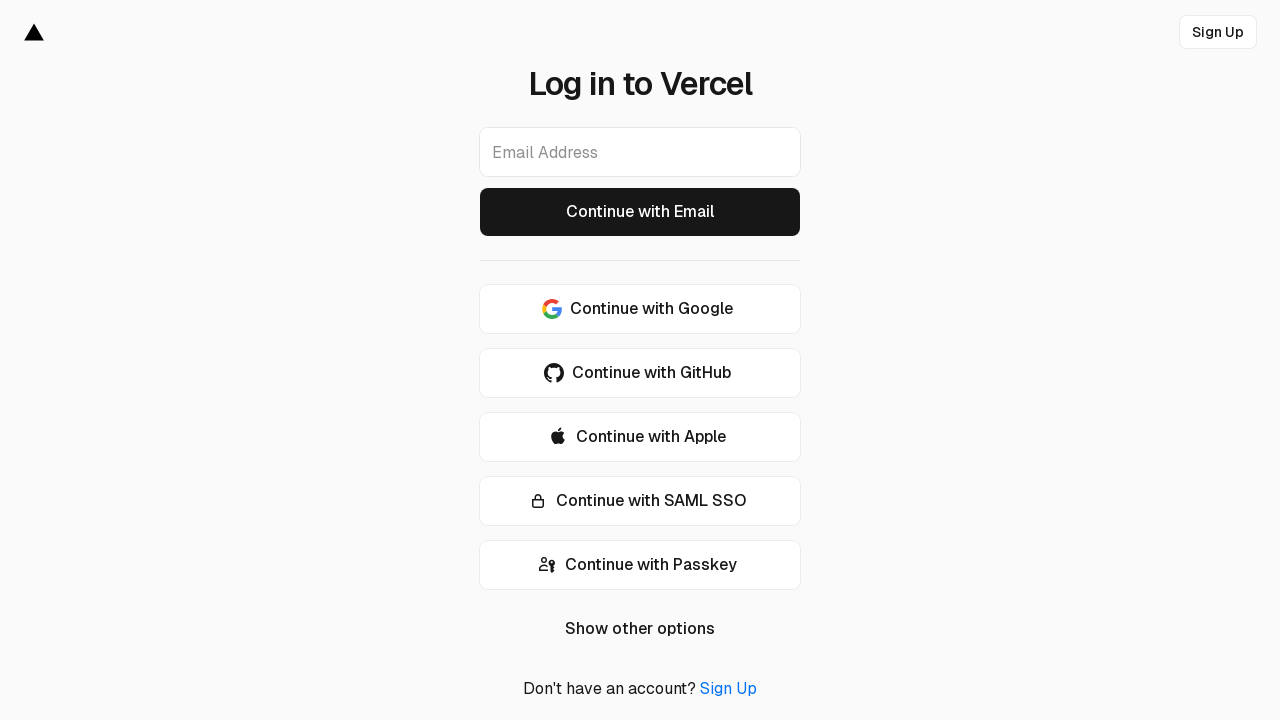

Filled email input with workshop5day_test@example.com on input[type="email"], input[name="email"] >> nth=0
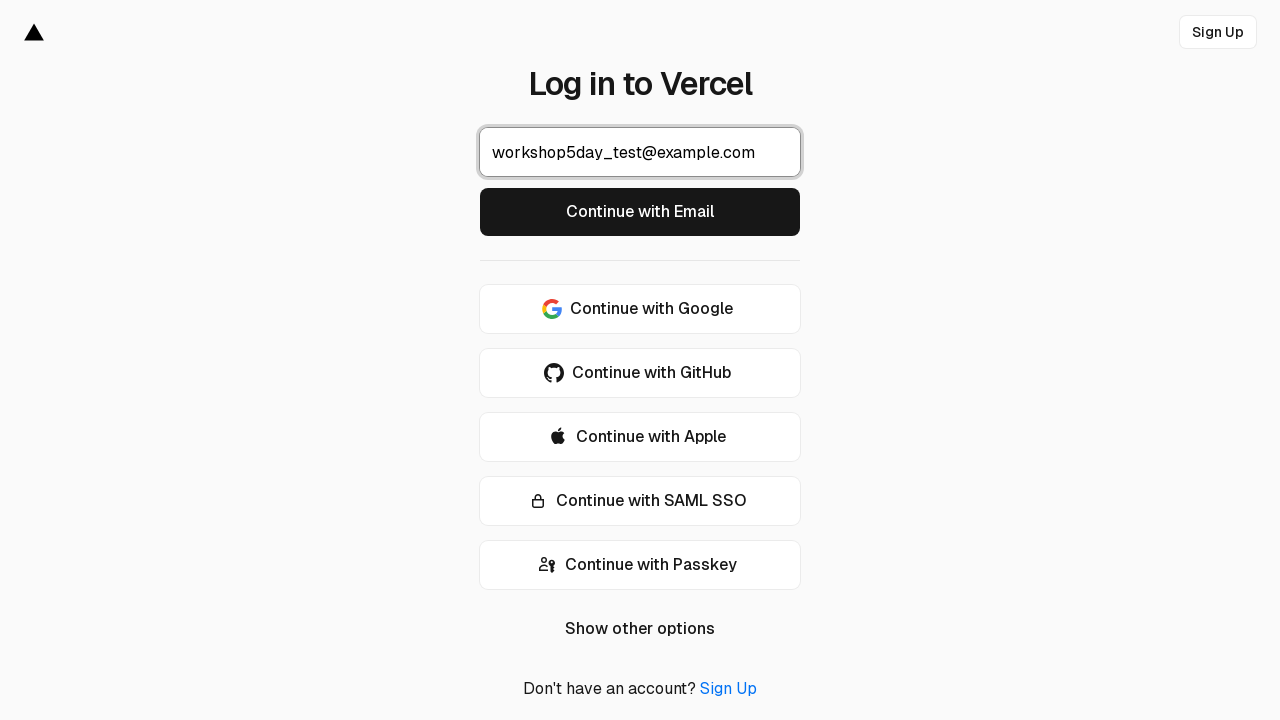

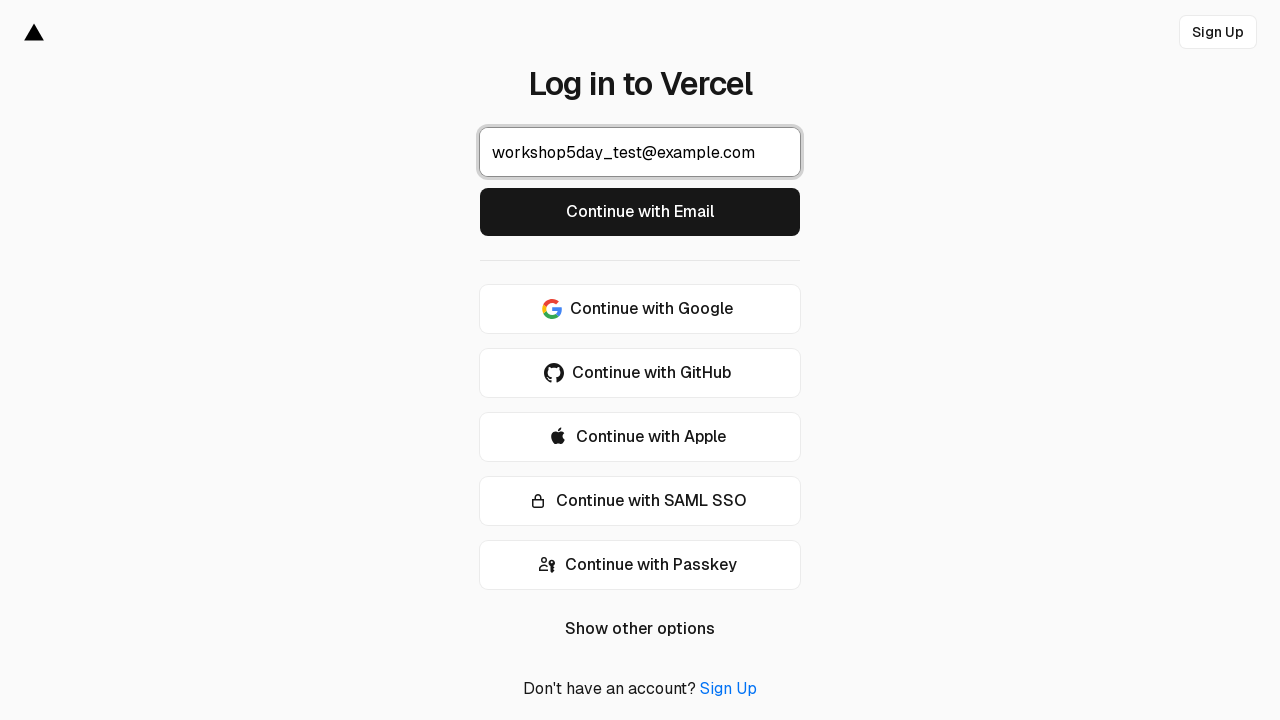